Fills out and submits a registration form with user information including name, address, email, phone, gender, and hobbies

Starting URL: http://demo.automationtesting.in/Register.html

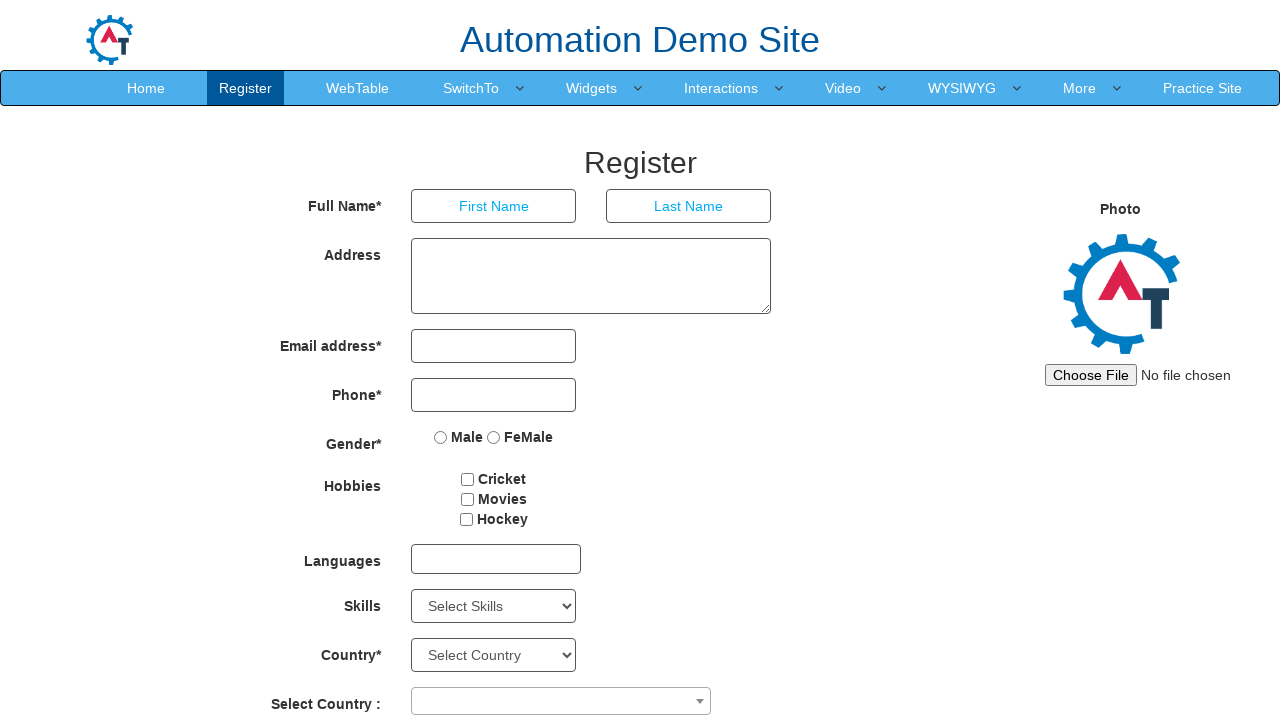

Filled first name field with 'John' on input[placeholder='First Name']
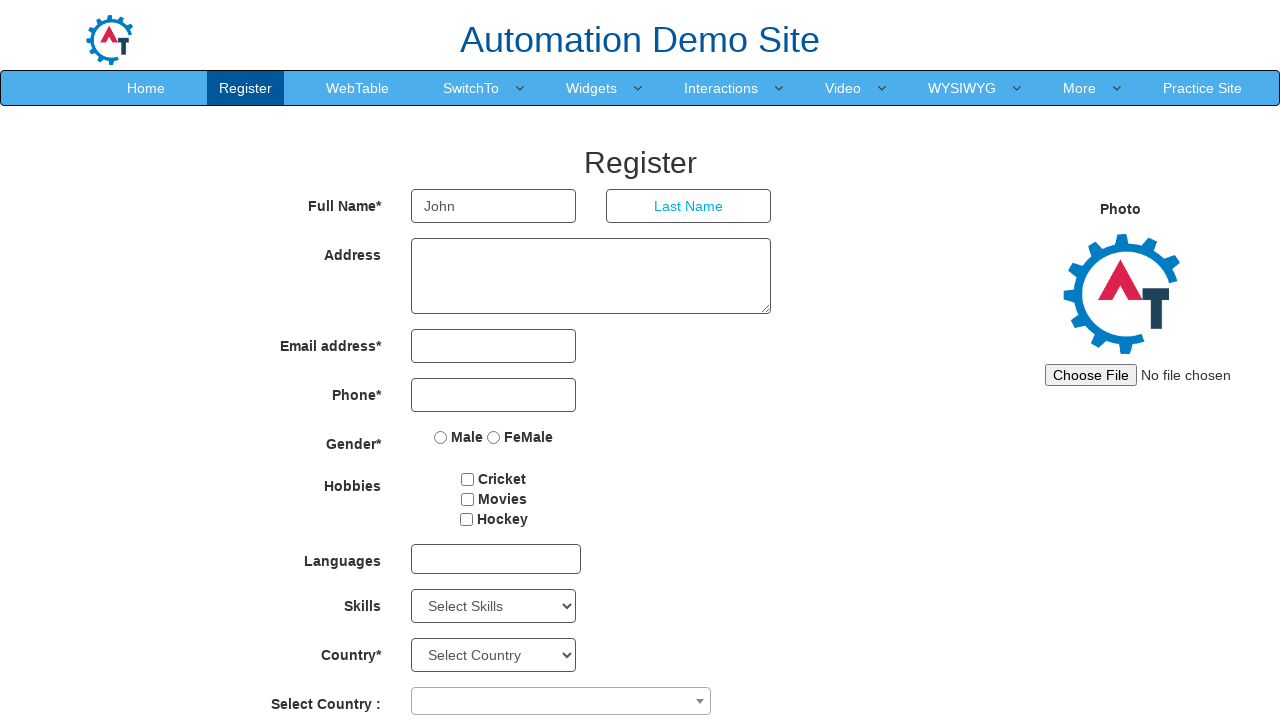

Filled last name field with 'Smith' on input[placeholder='Last Name']
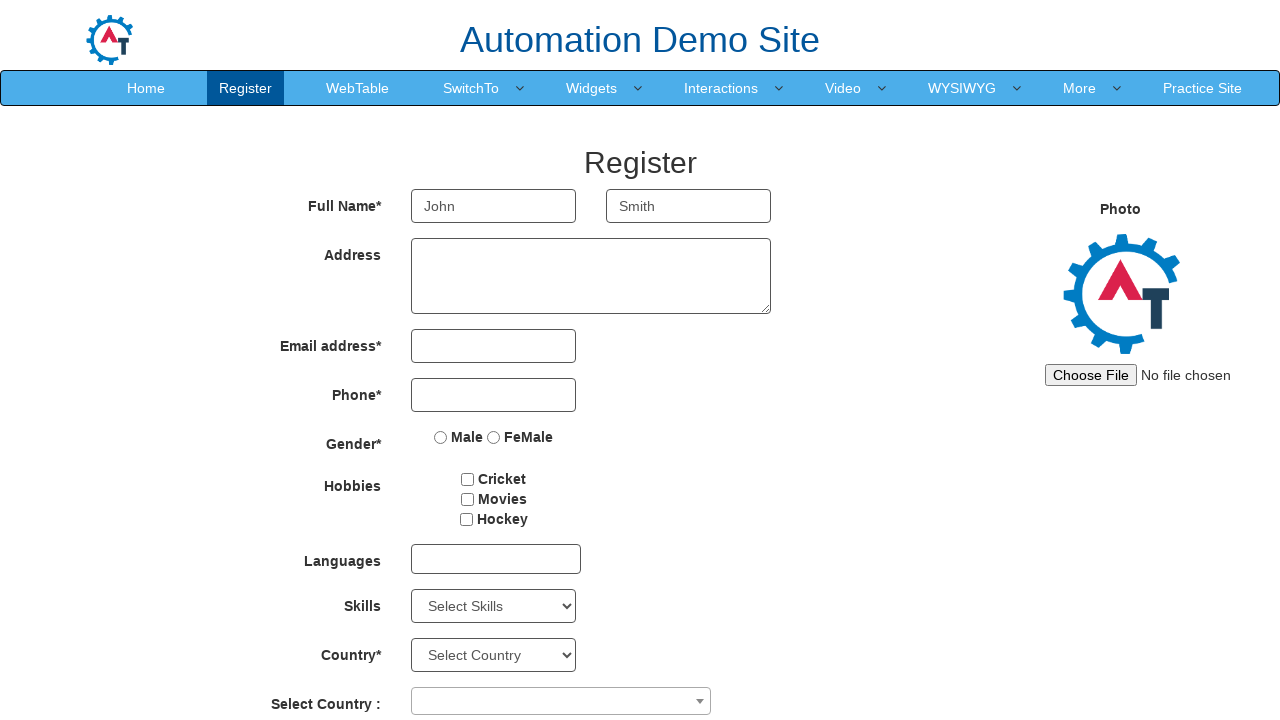

Filled address field with '123 Main Street, City, State 12345' on textarea[ng-model='Adress']
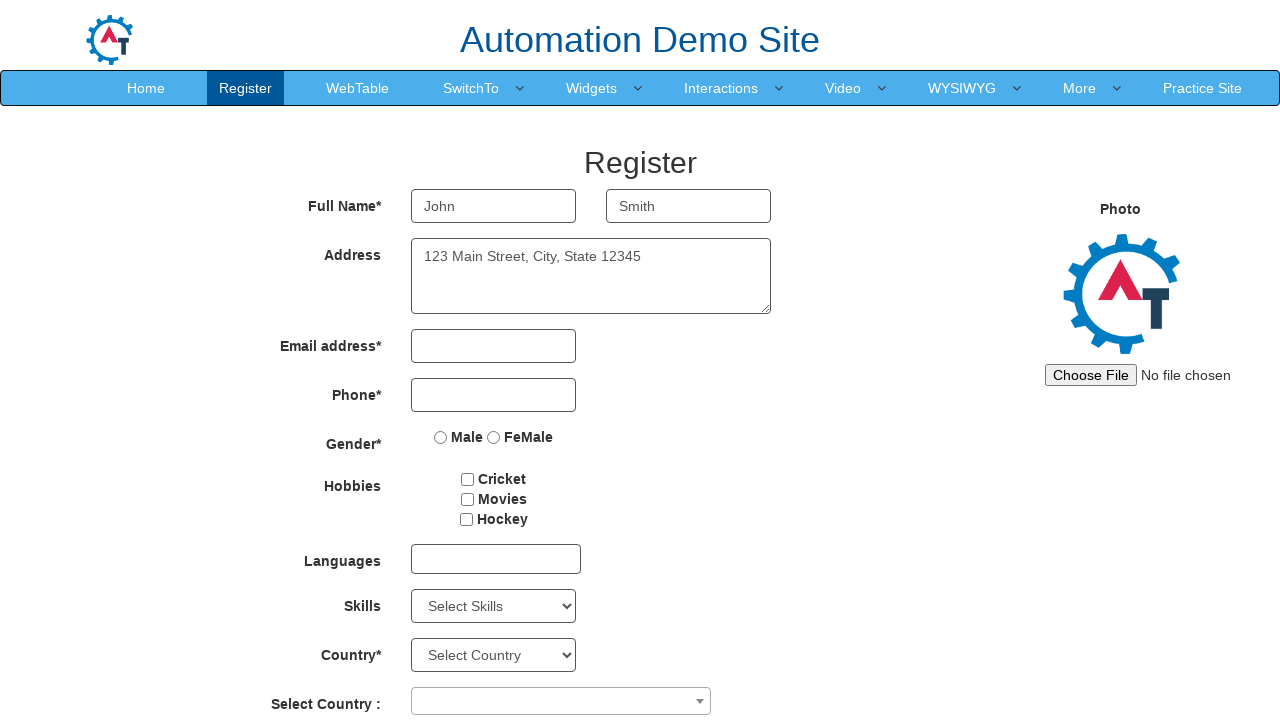

Filled email field with 'johnsmith@example.com' on input[type='email']
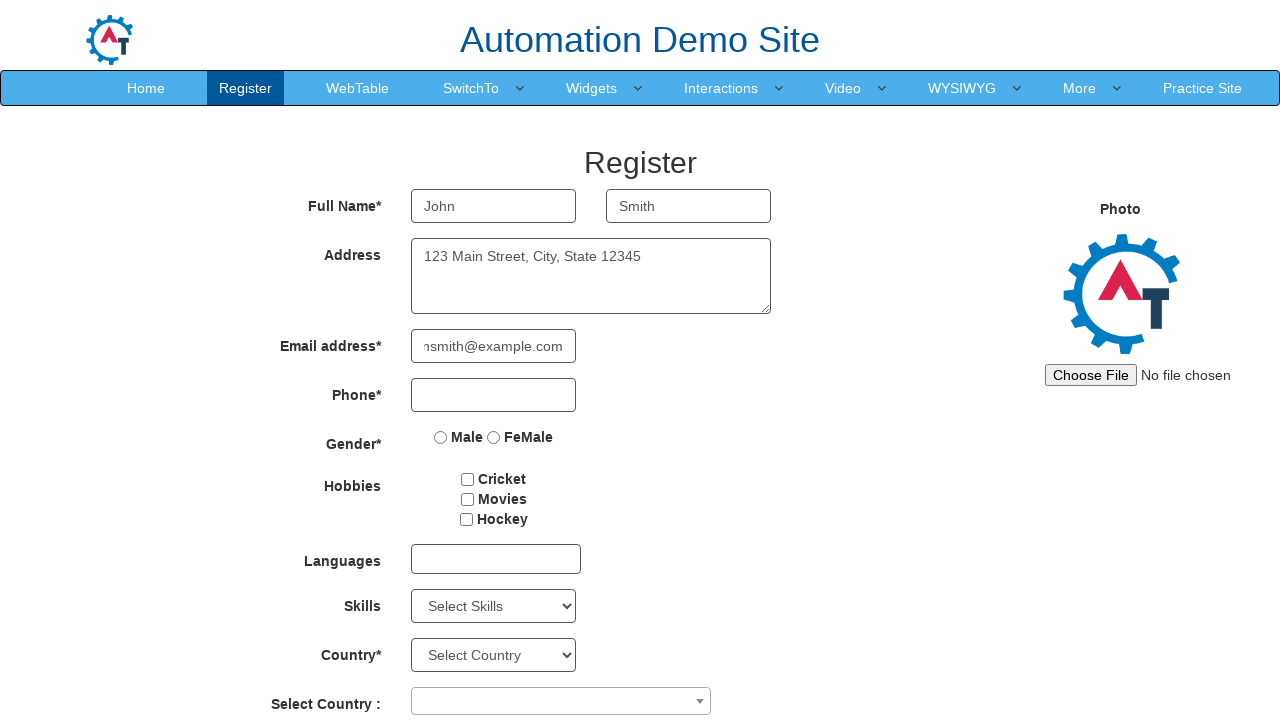

Filled phone number field with '5551234567' on input[type='tel']
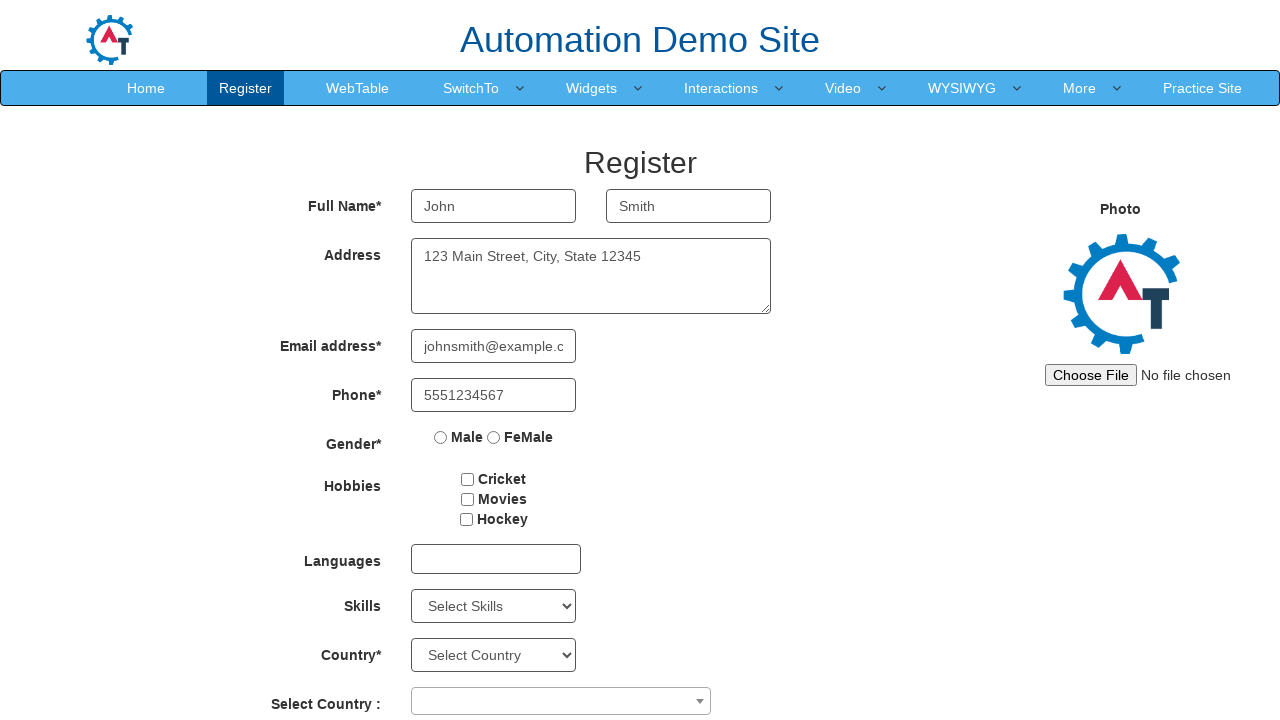

Selected gender option 'Male' at (441, 437) on input[value='Male']
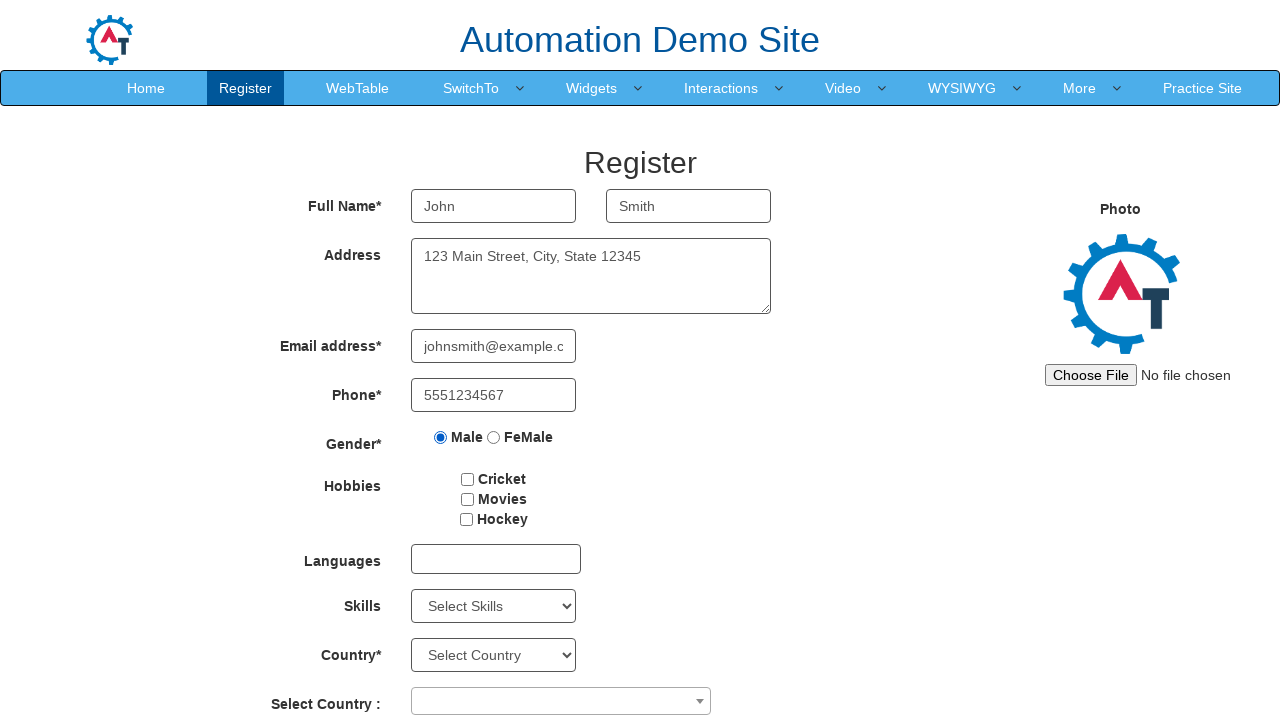

Checked hobby checkbox at (468, 479) on #checkbox1
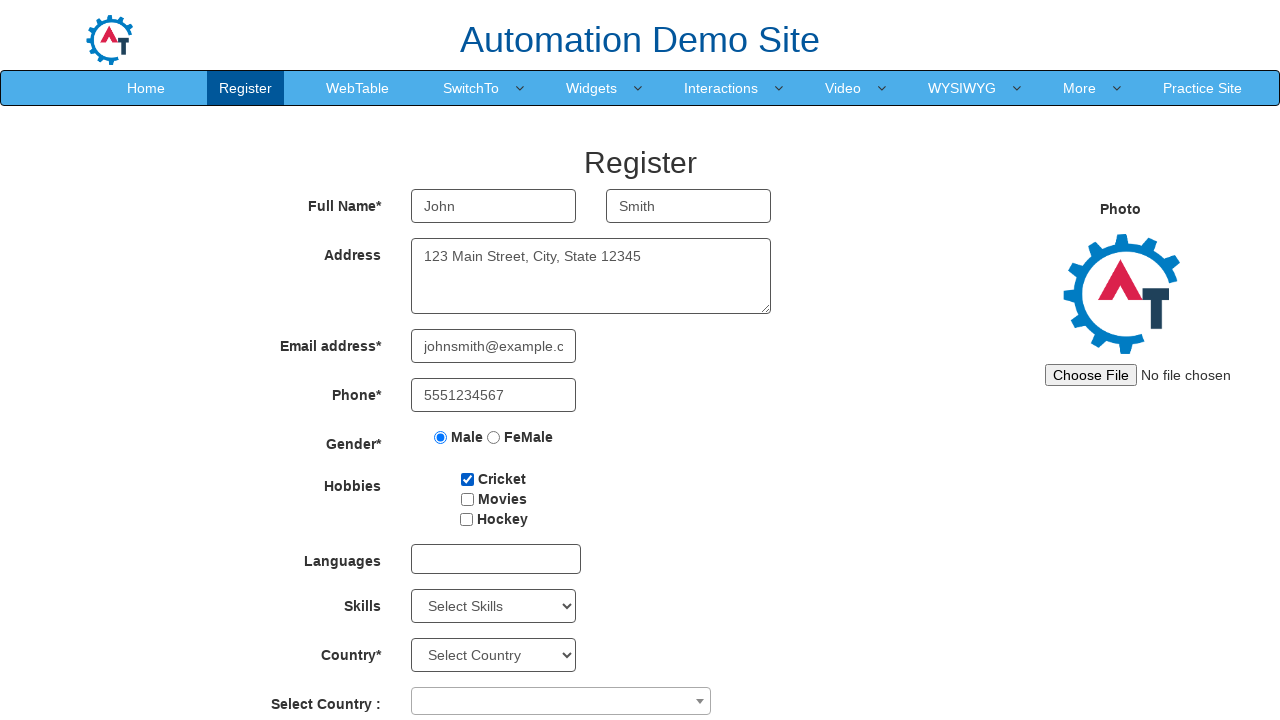

Clicked submit button to submit registration form at (572, 623) on #submitbtn
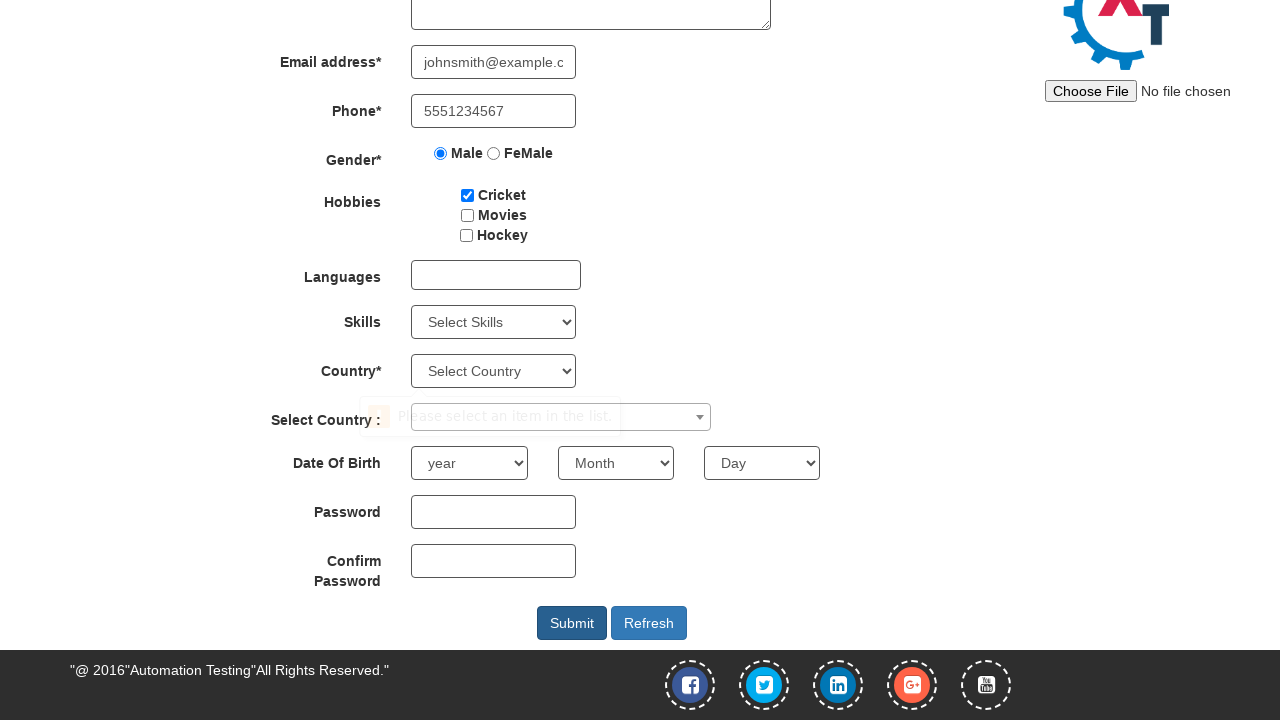

Waited 2 seconds for form submission to complete
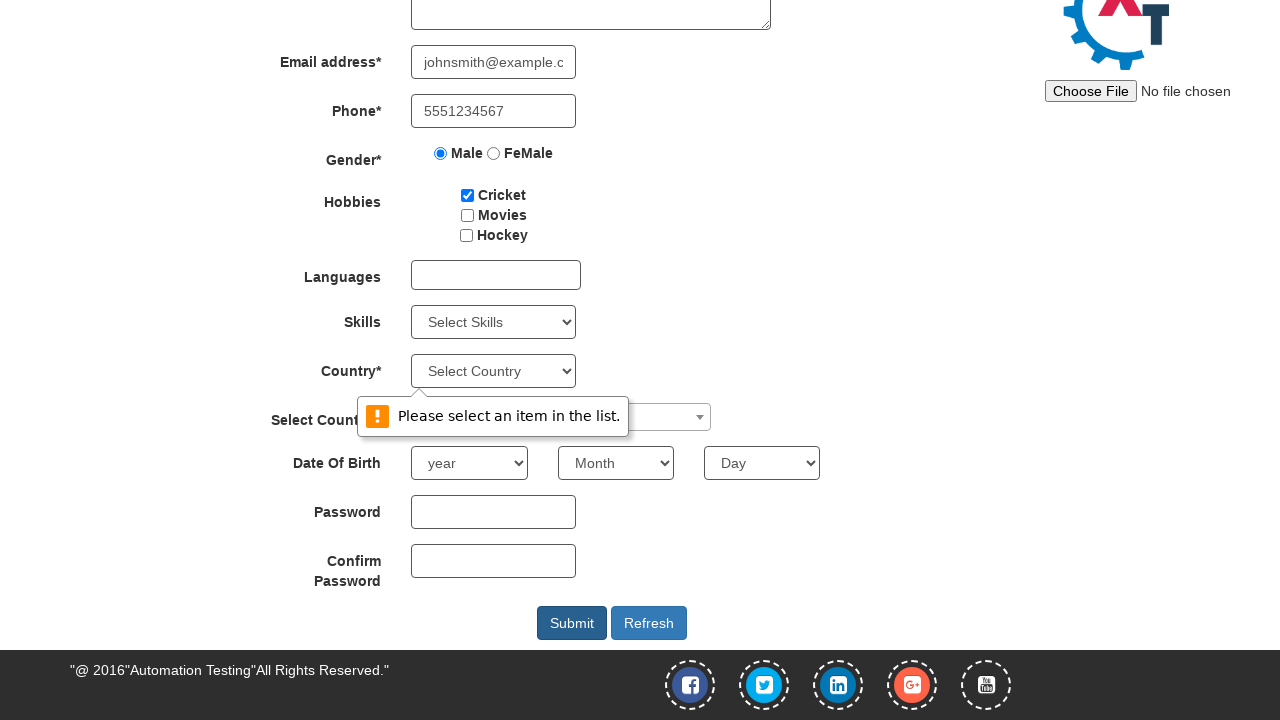

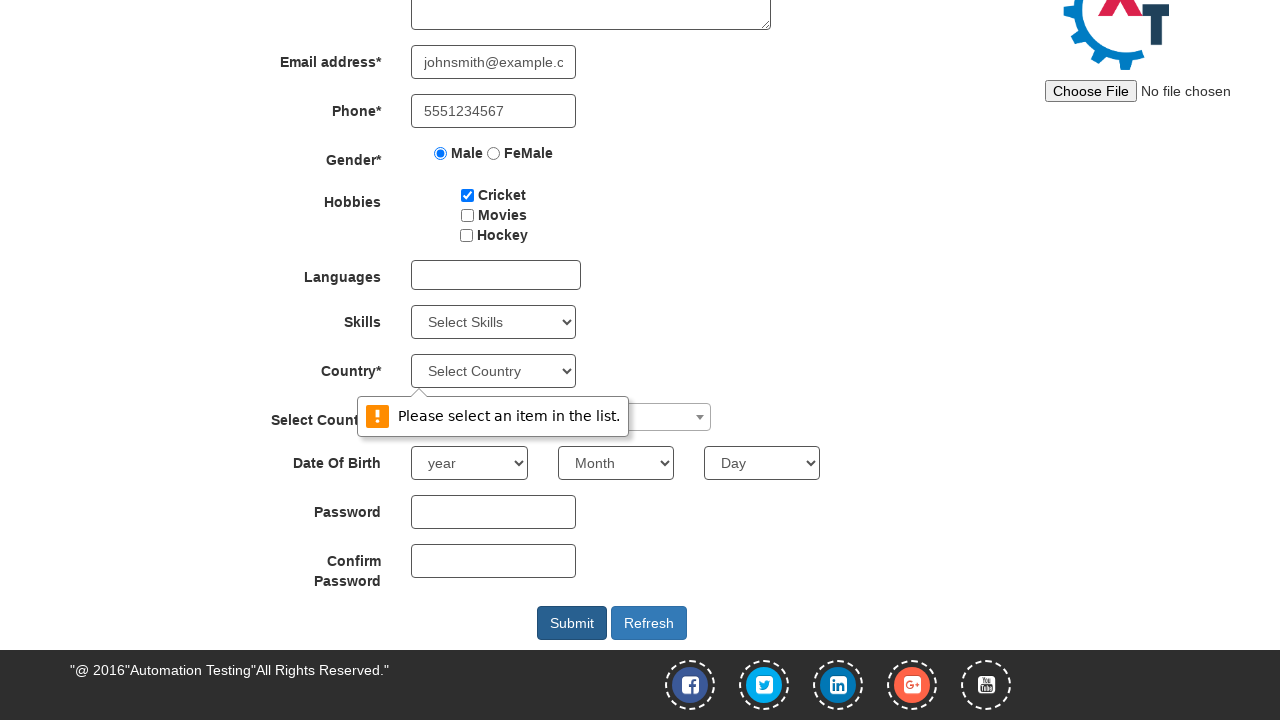